Tests the forgot password flow on a Selenium practice website by clicking the "Forgot your password?" link, then clicking the reset password button, and verifying the info message is displayed.

Starting URL: https://rahulshettyacademy.com/locatorspractice/

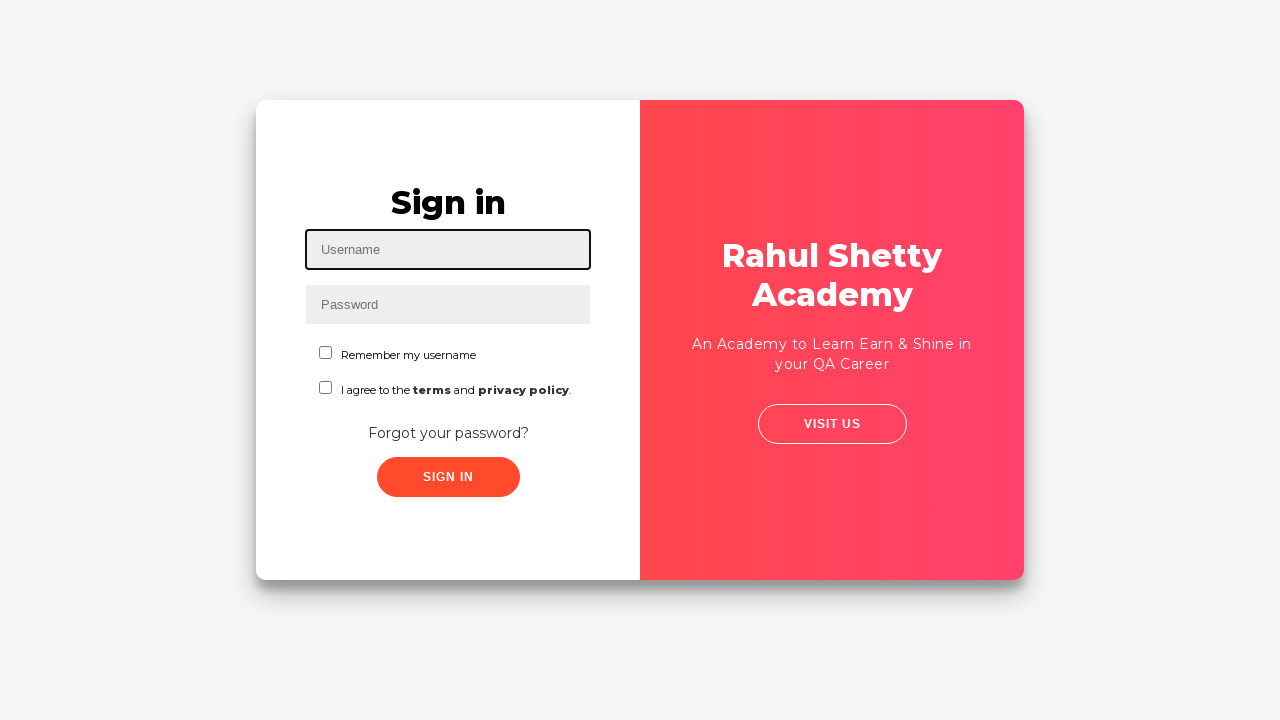

Clicked 'Forgot your password?' link at (448, 433) on text=Forgot your password?
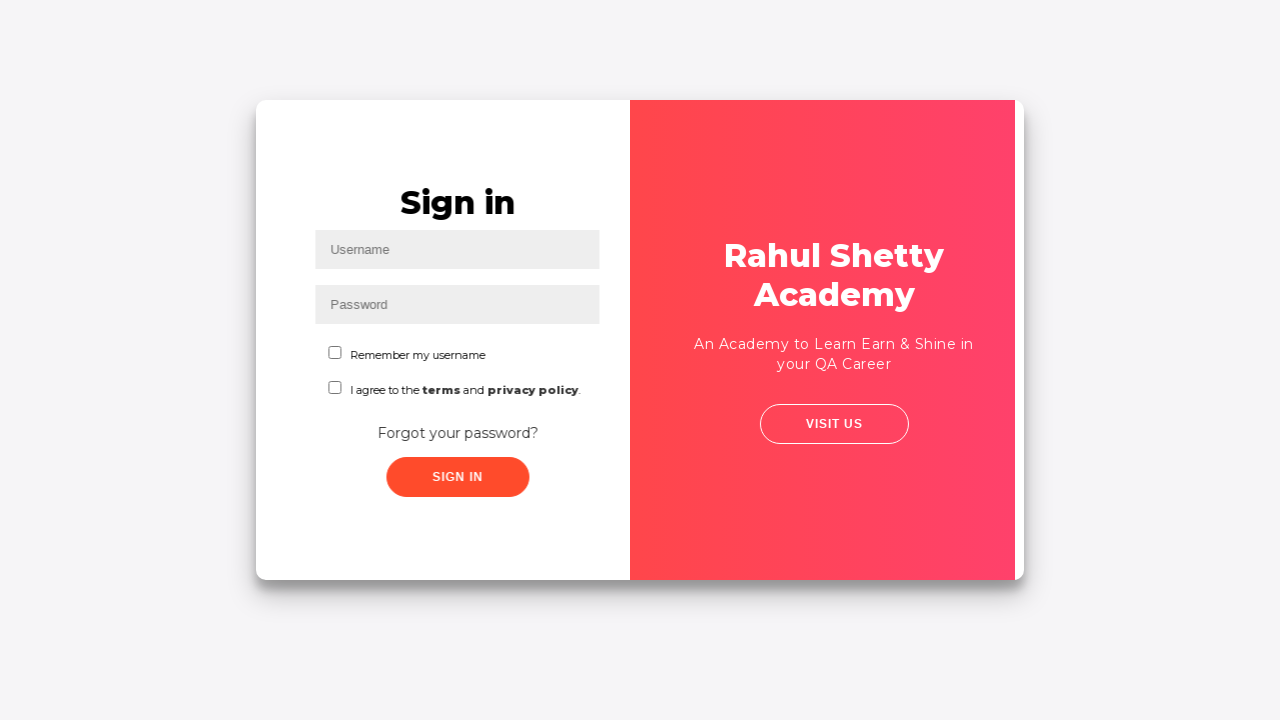

Waited 2 seconds for page transition
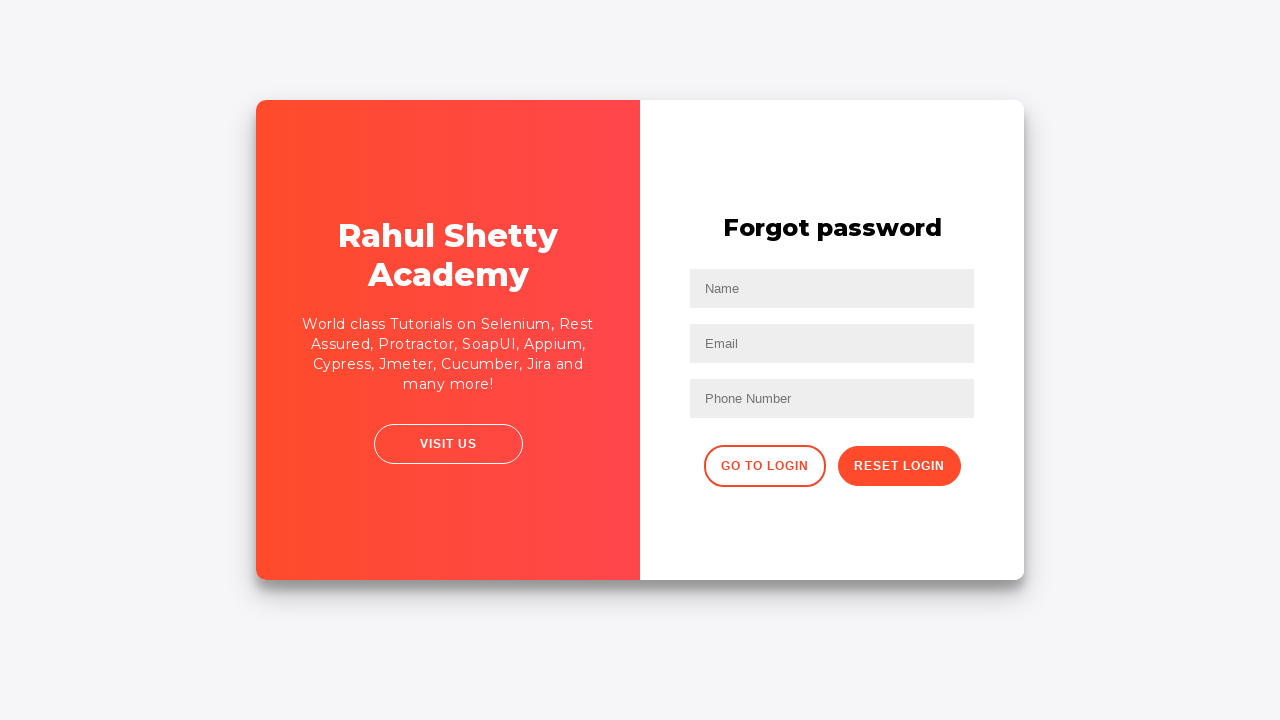

Clicked reset password button at (899, 466) on div button.reset-pwd-btn
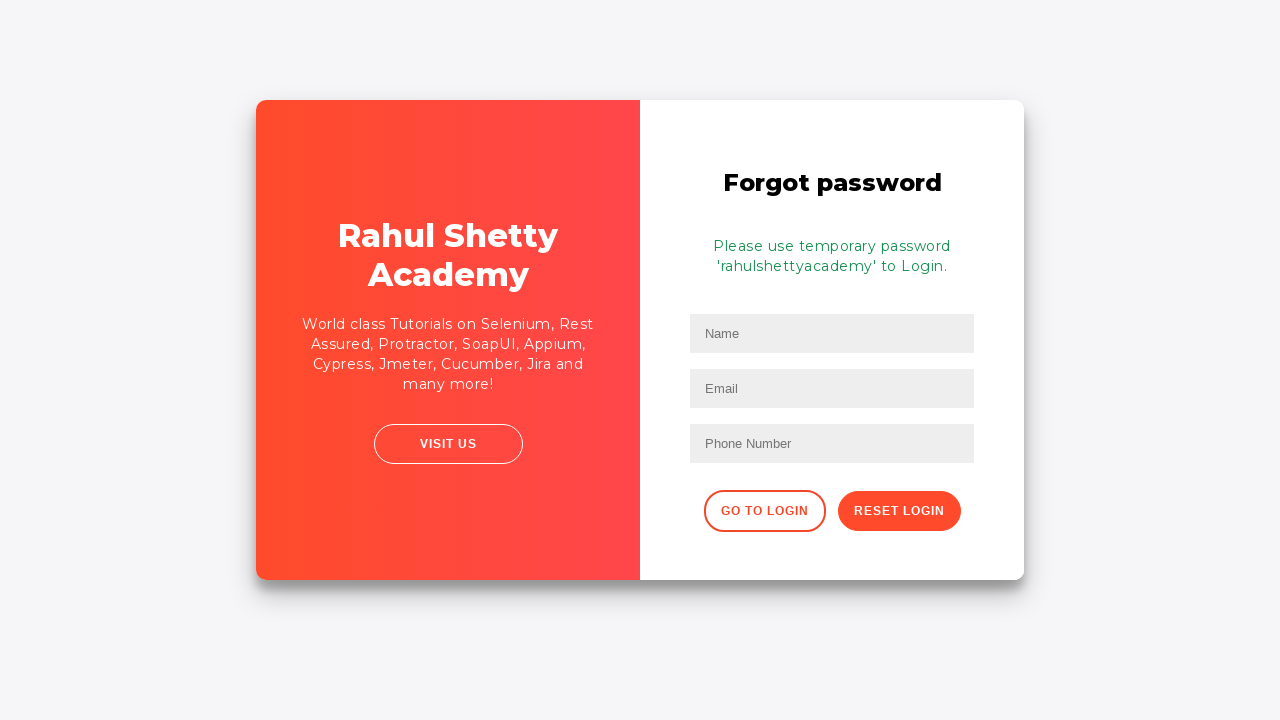

Info message appeared and loaded
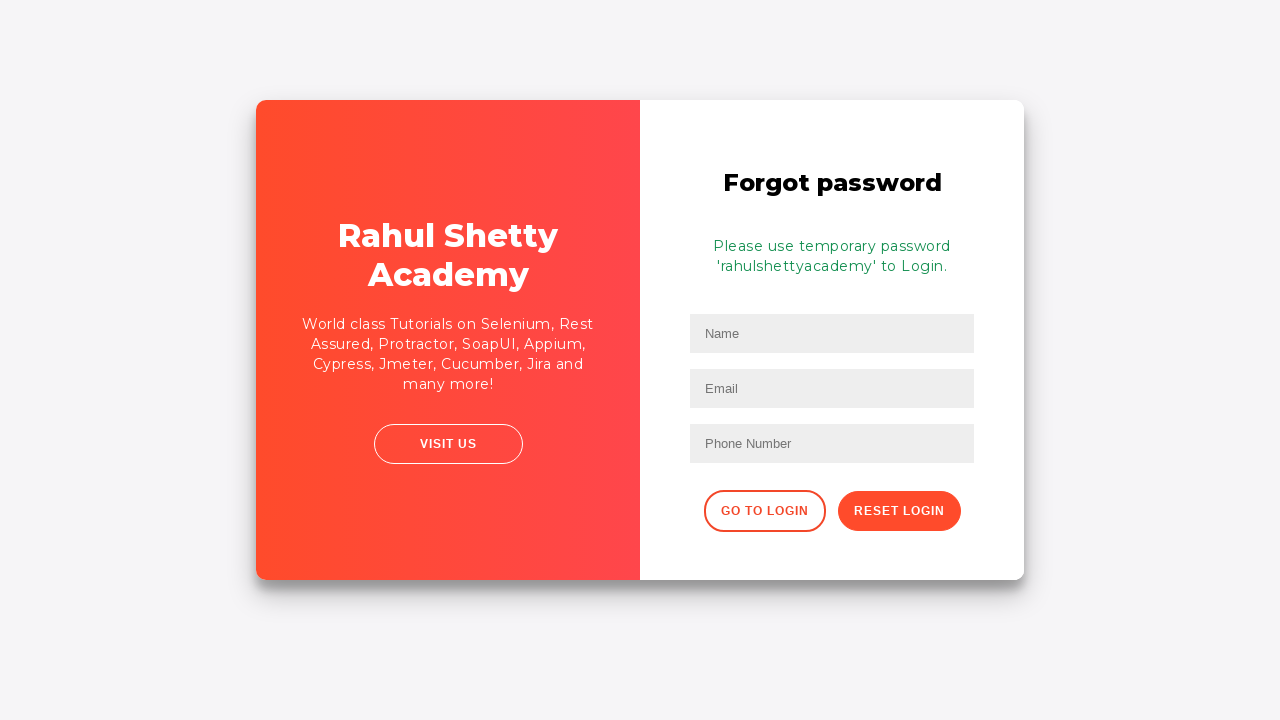

Retrieved password text from info message
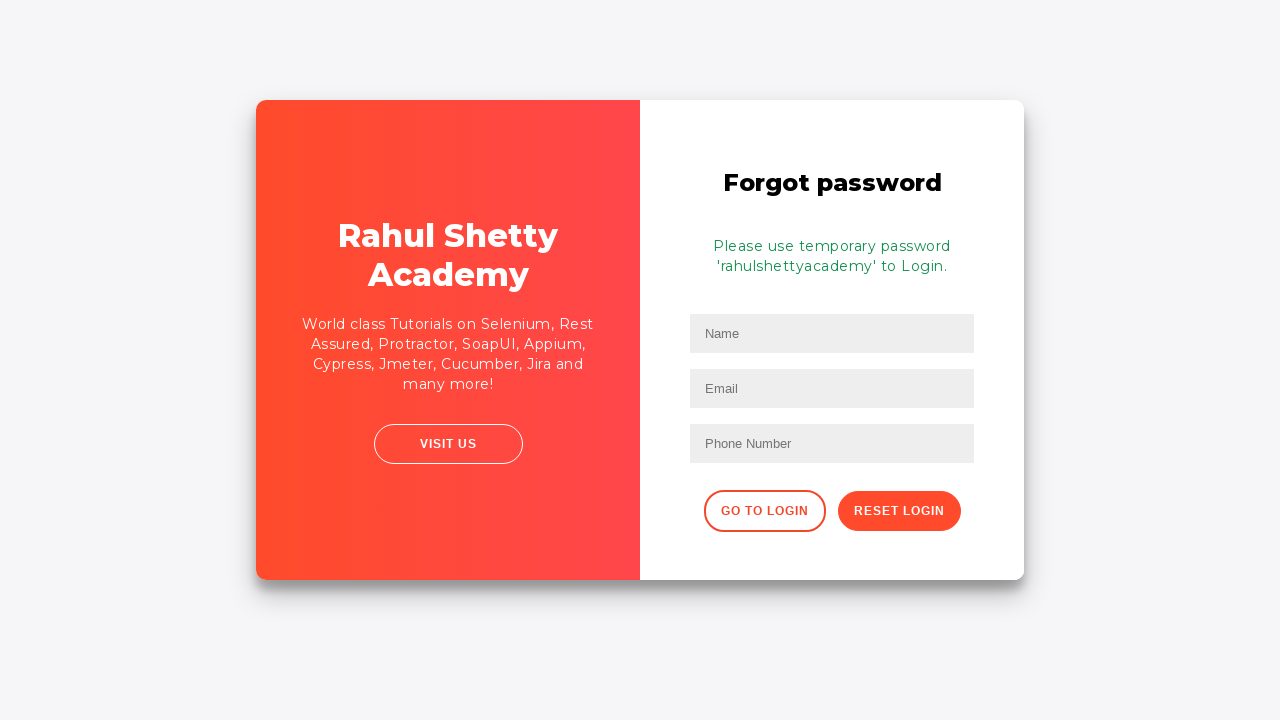

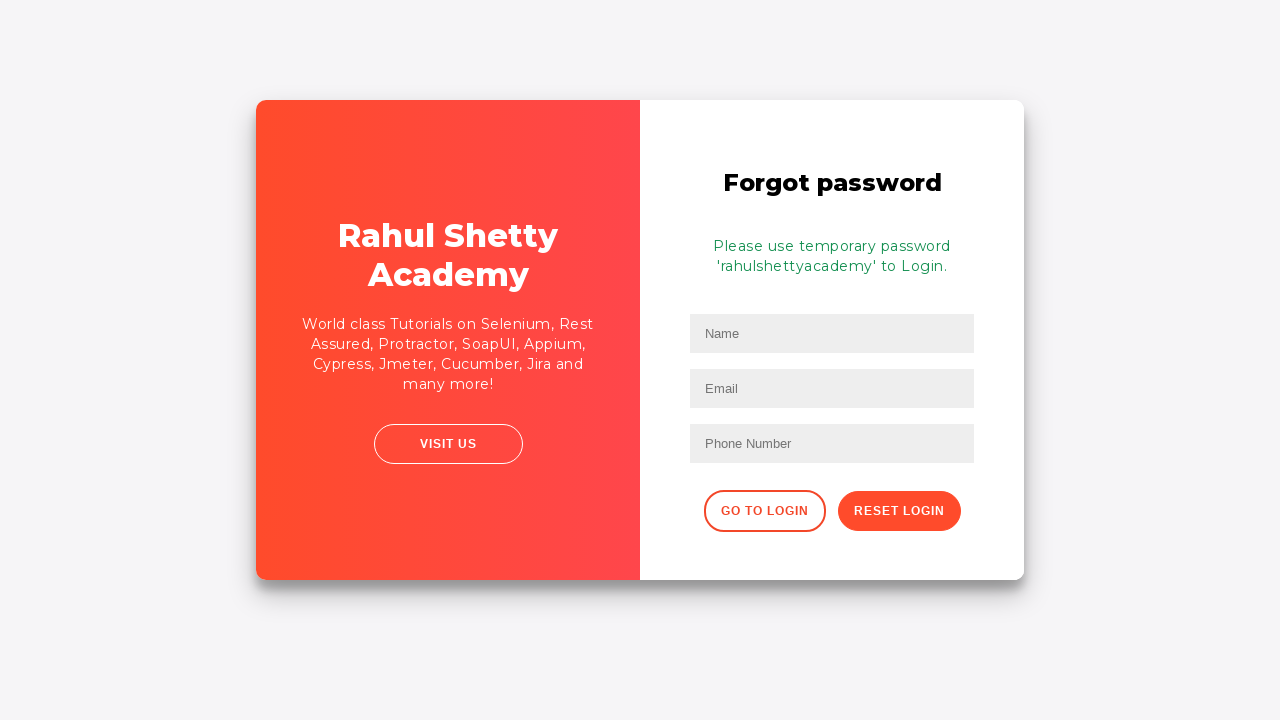